Tests filling out the billing details form on the checkout page with personal information and verifying the values are correctly entered.

Starting URL: https://webshop-agil-testautomatiserare.netlify.app/checkout

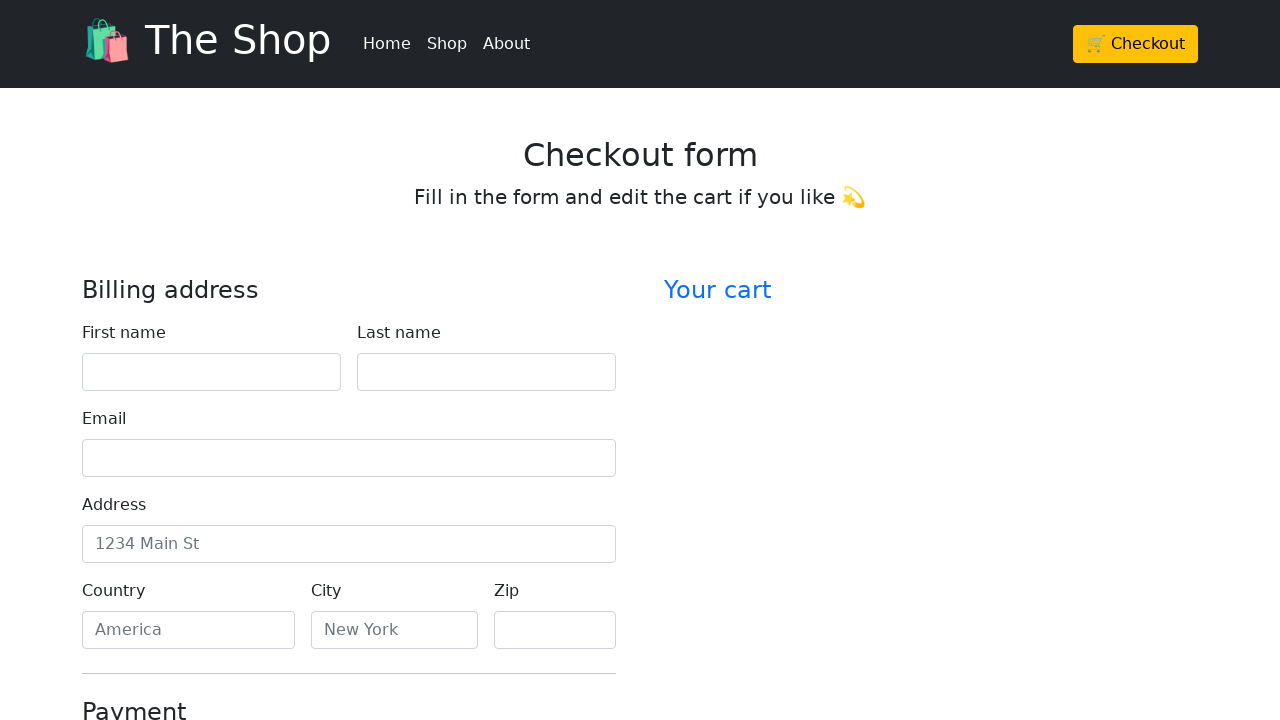

Filled first name field with 'Marcus' on #firstName
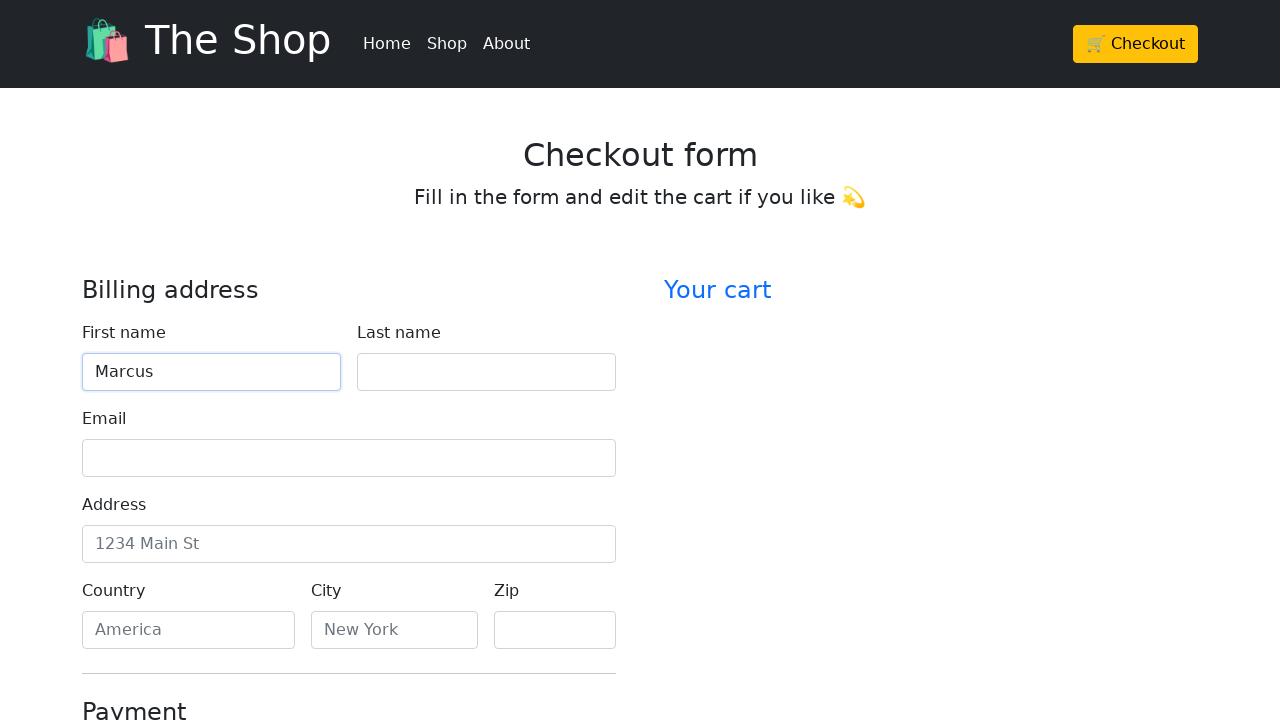

Filled last name field with 'Thompson' on #lastName
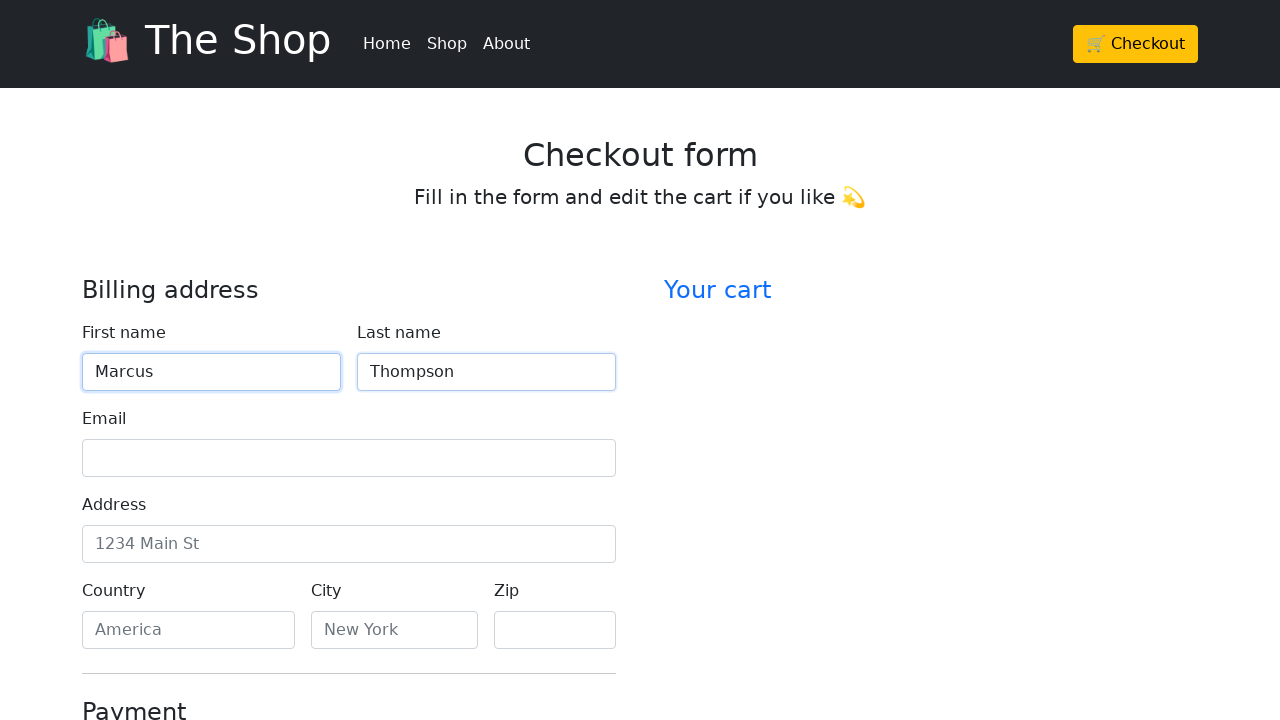

Filled email field with 'marcus.thompson@testmail.com' on #email
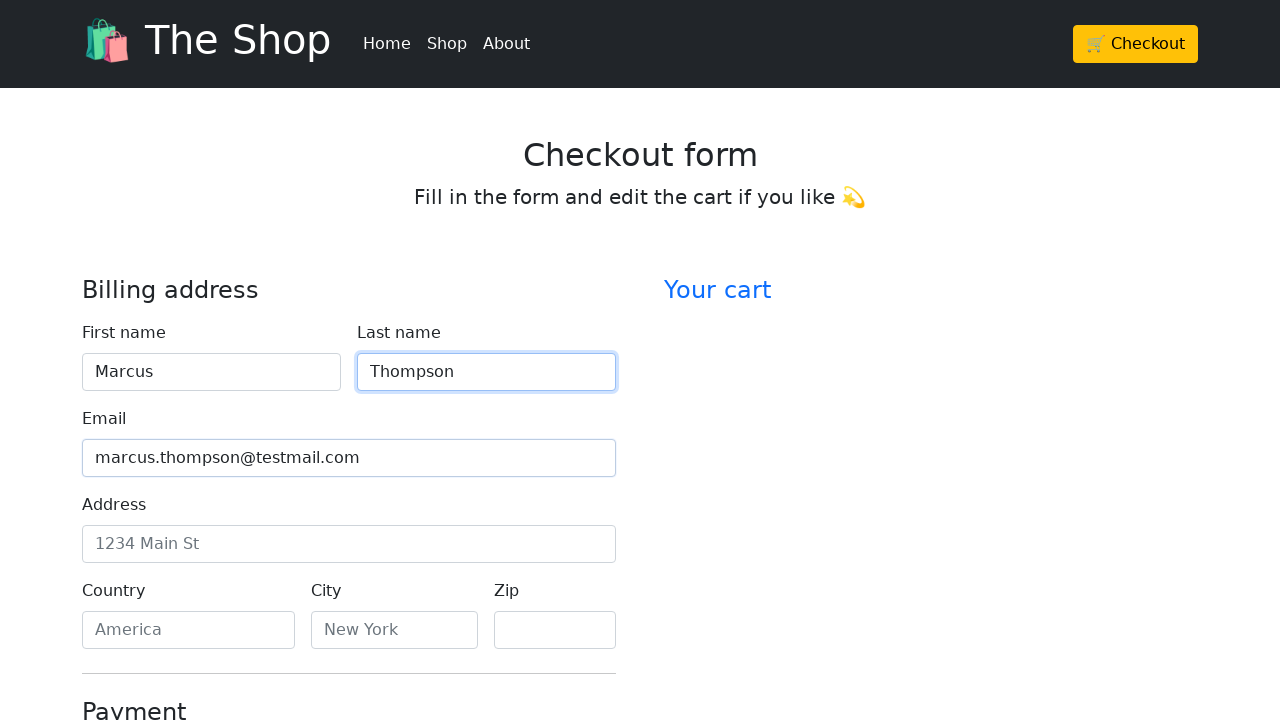

Filled address field with '123 Test Street' on #address
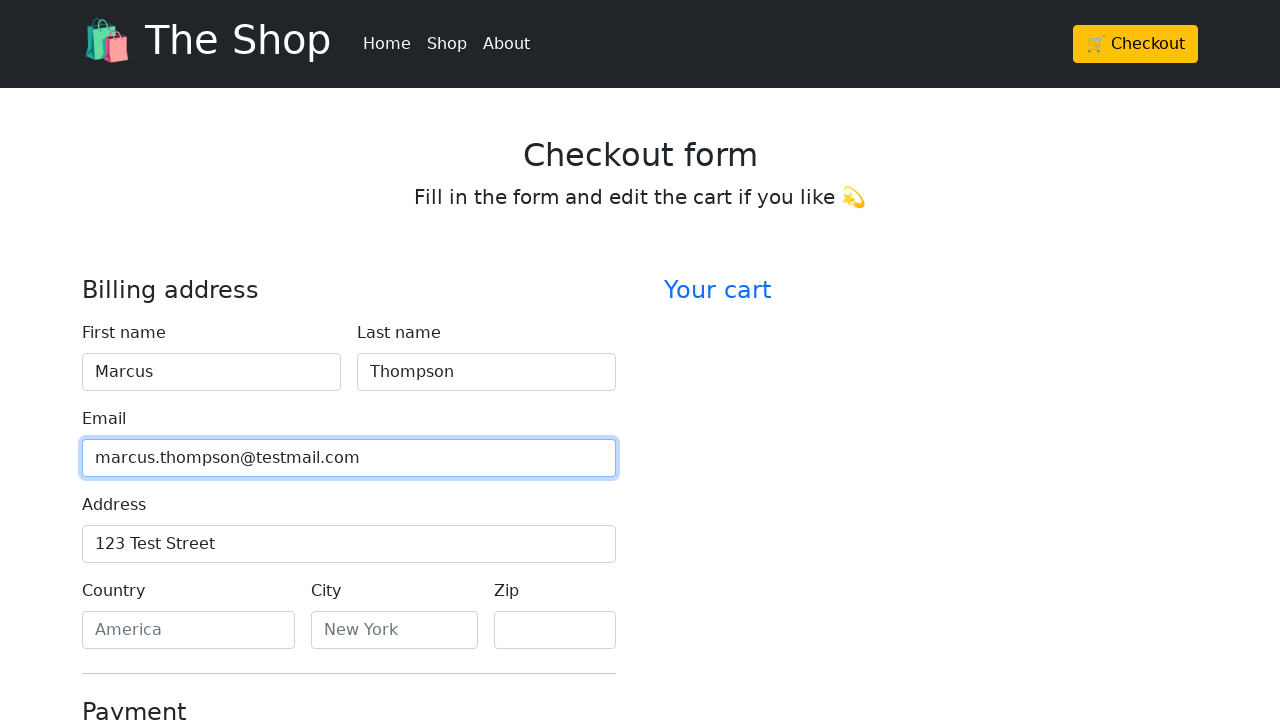

Filled country field with 'Sweden' on #country
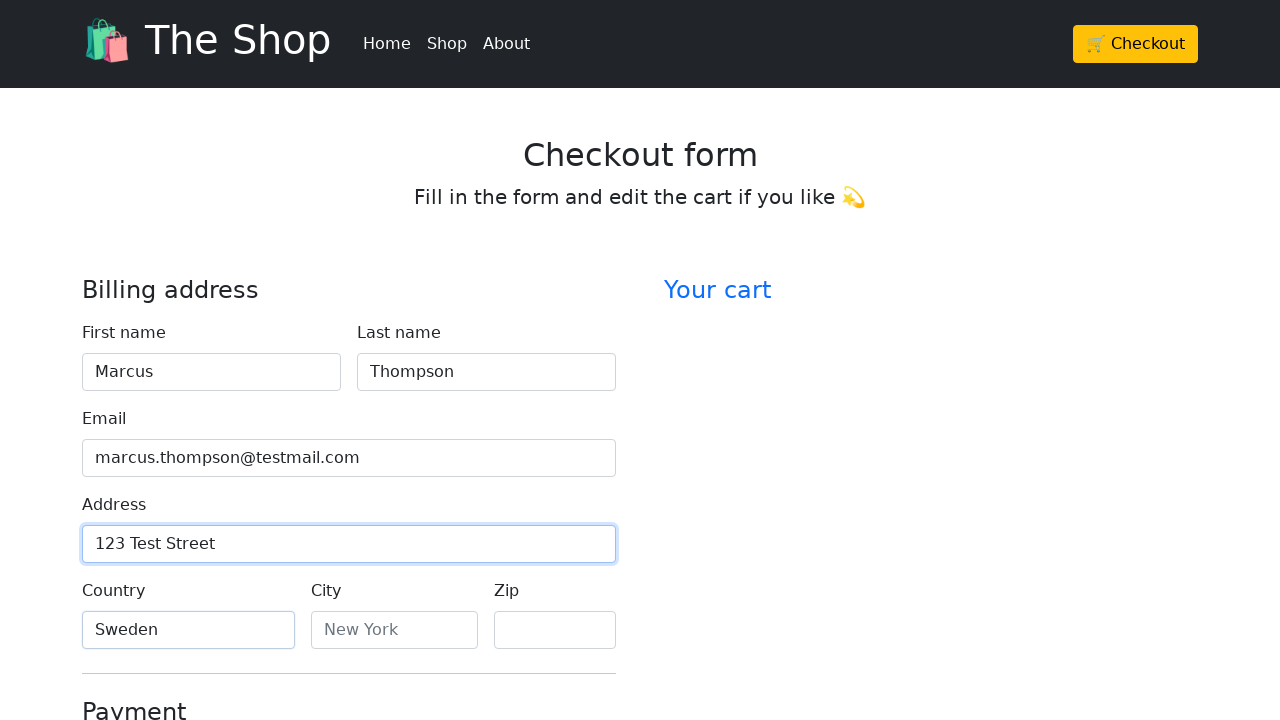

Filled city field with 'Stockholm' on #city
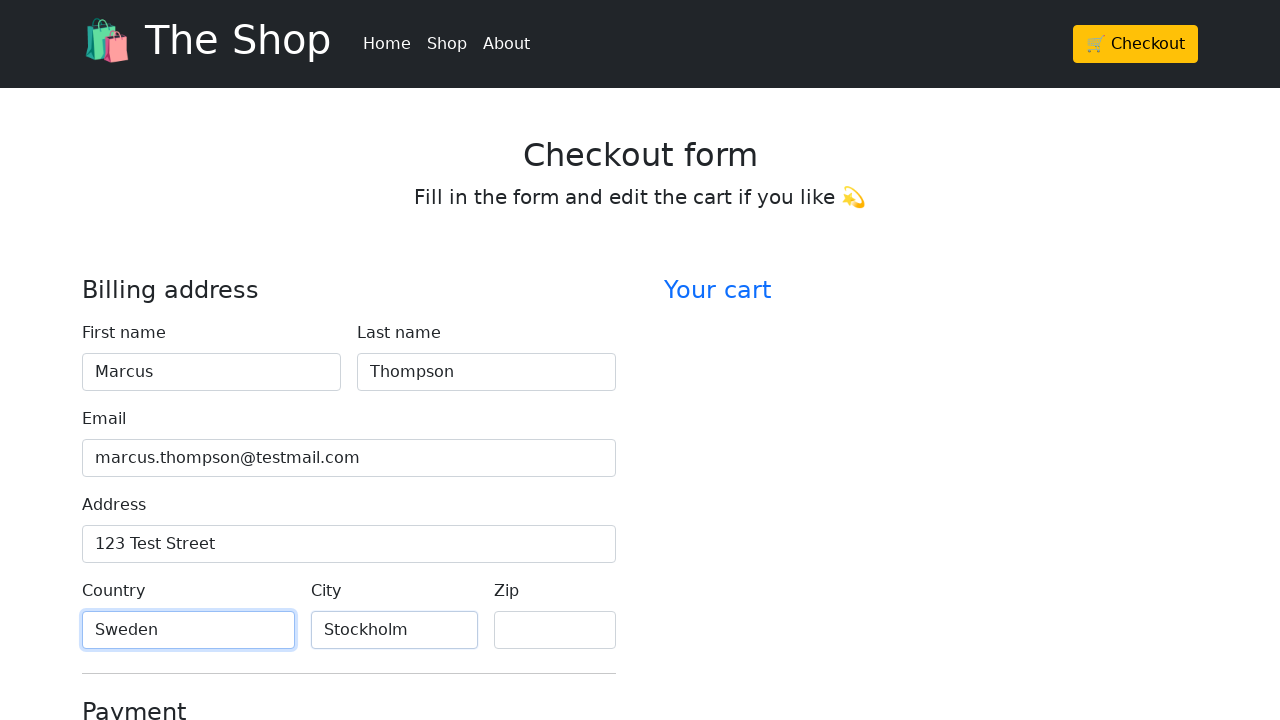

Filled zip code field with '12345' on #zip
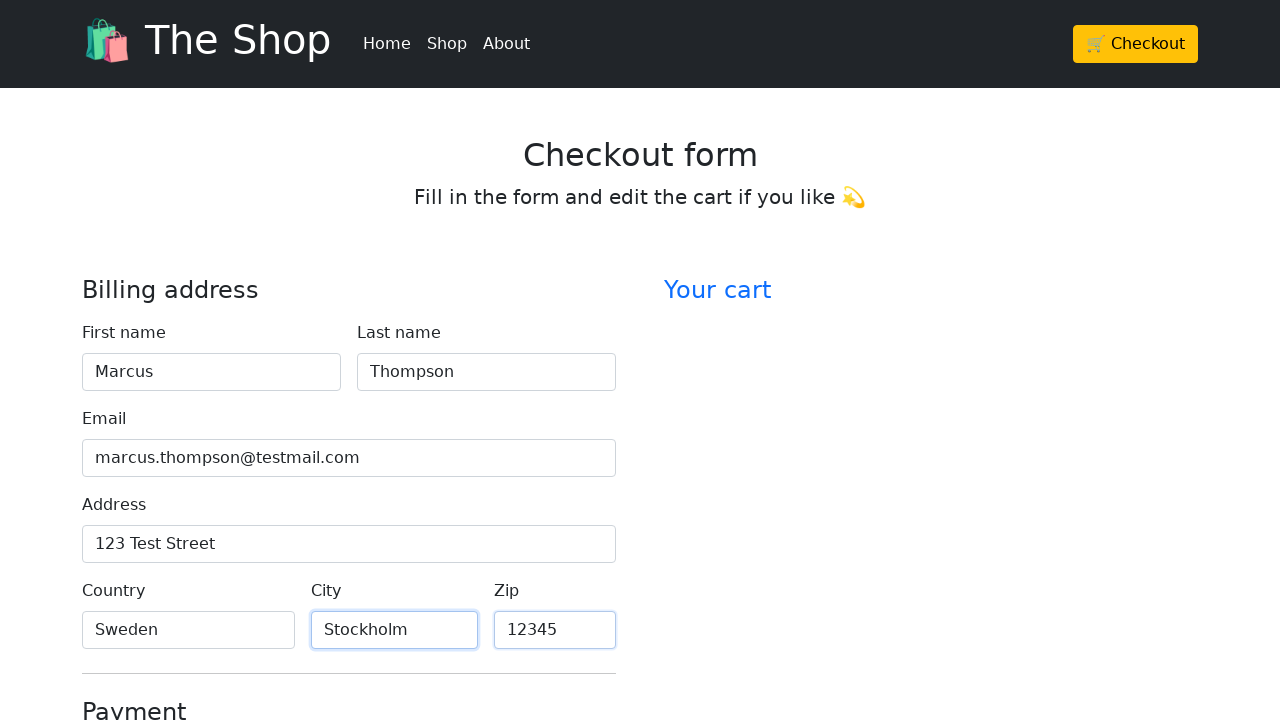

Verified first name field contains 'Marcus'
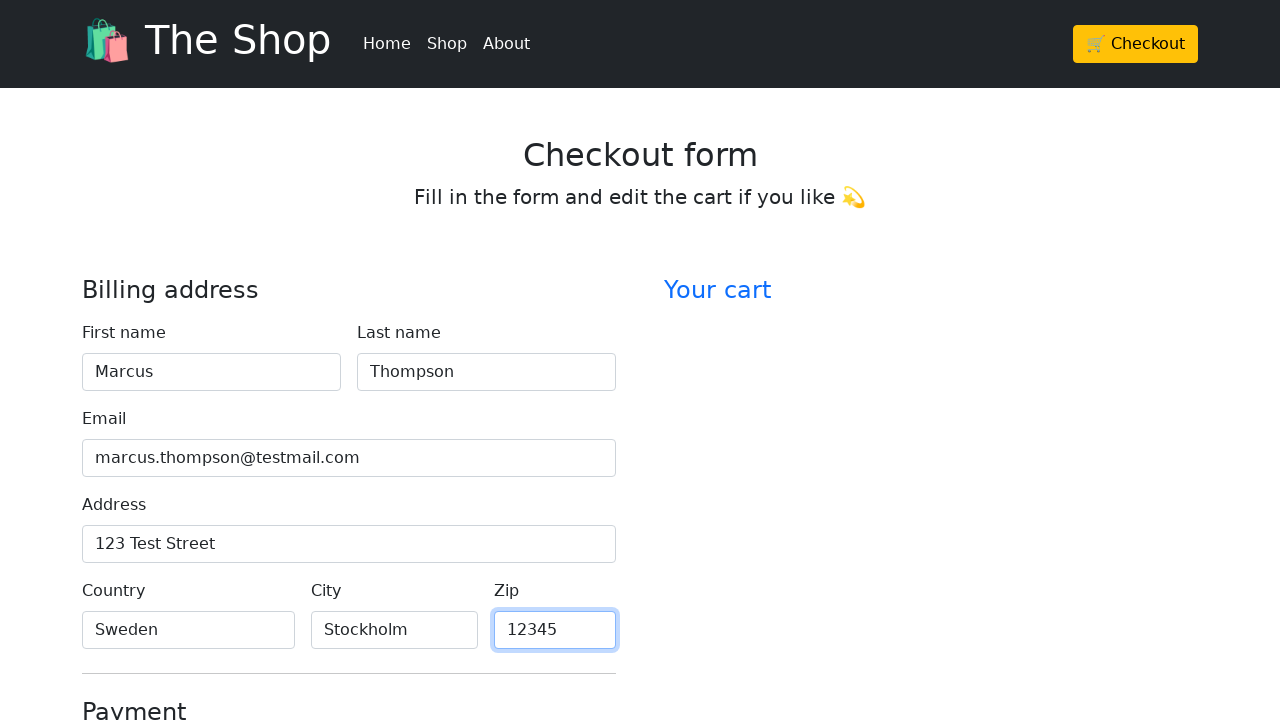

Verified last name field contains 'Thompson'
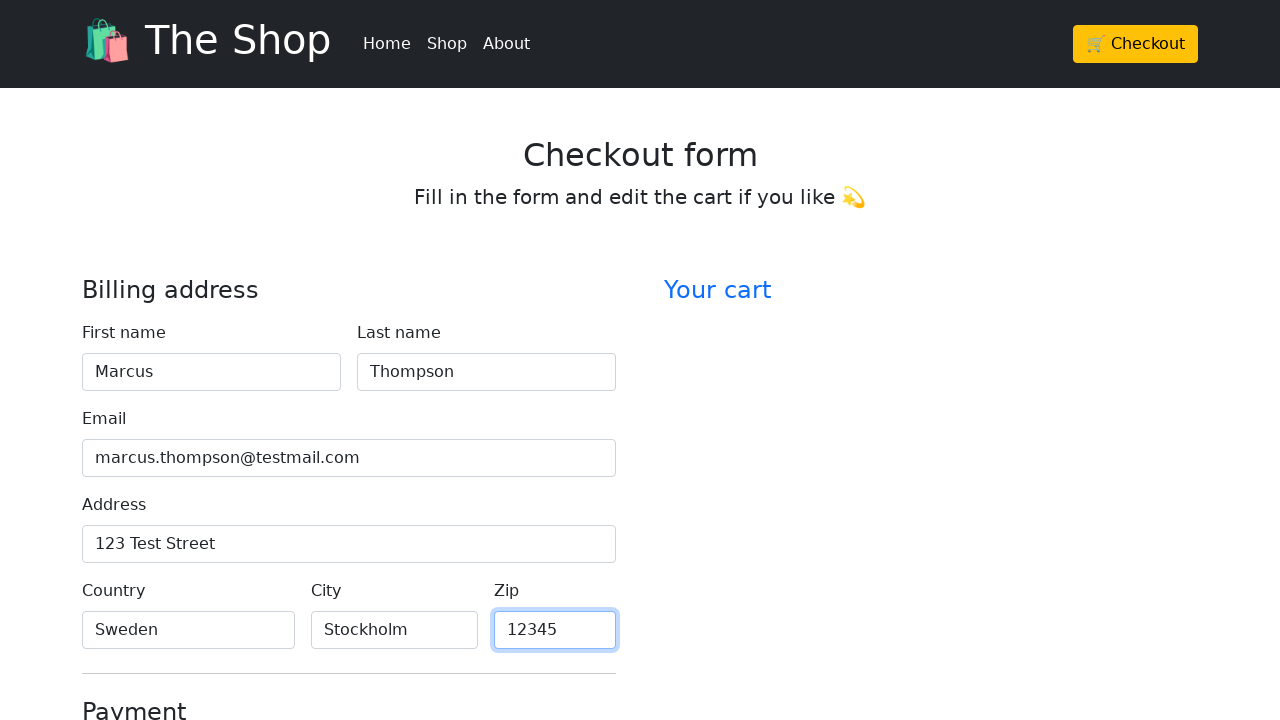

Verified email field contains 'marcus.thompson@testmail.com'
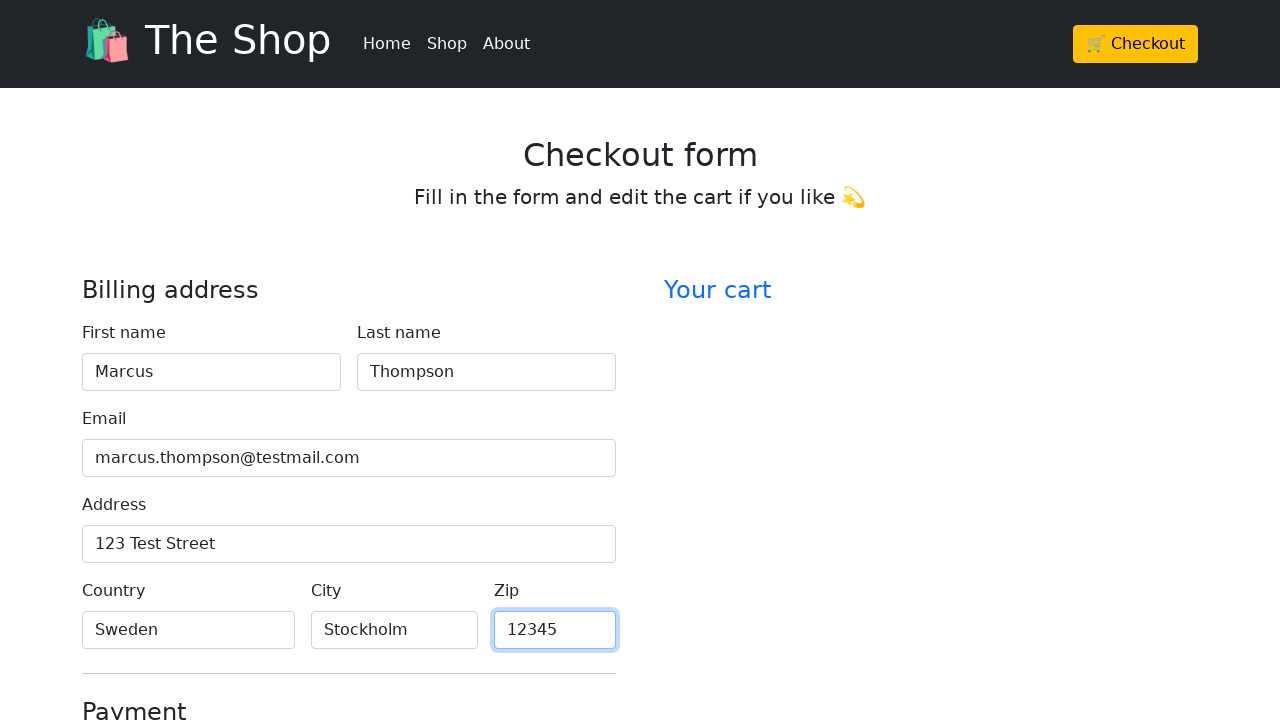

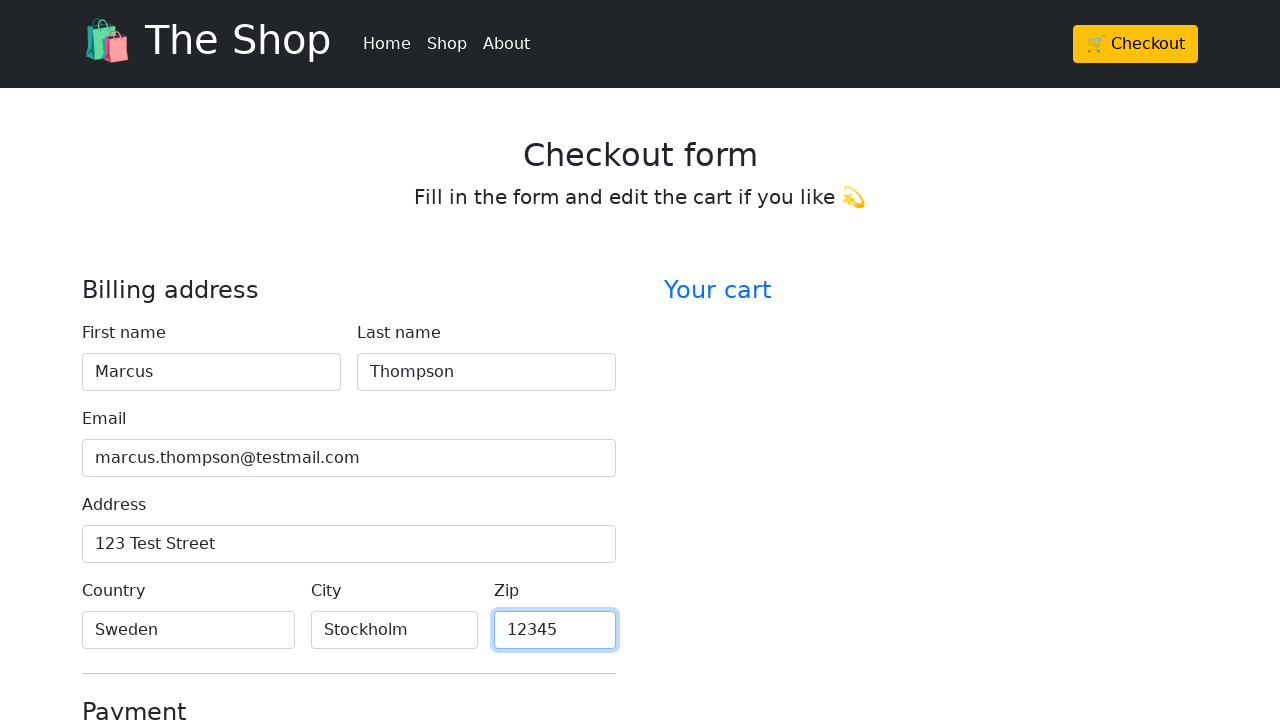